Tests un-marking todo items as complete by unchecking their toggle buttons

Starting URL: https://demo.playwright.dev/todomvc

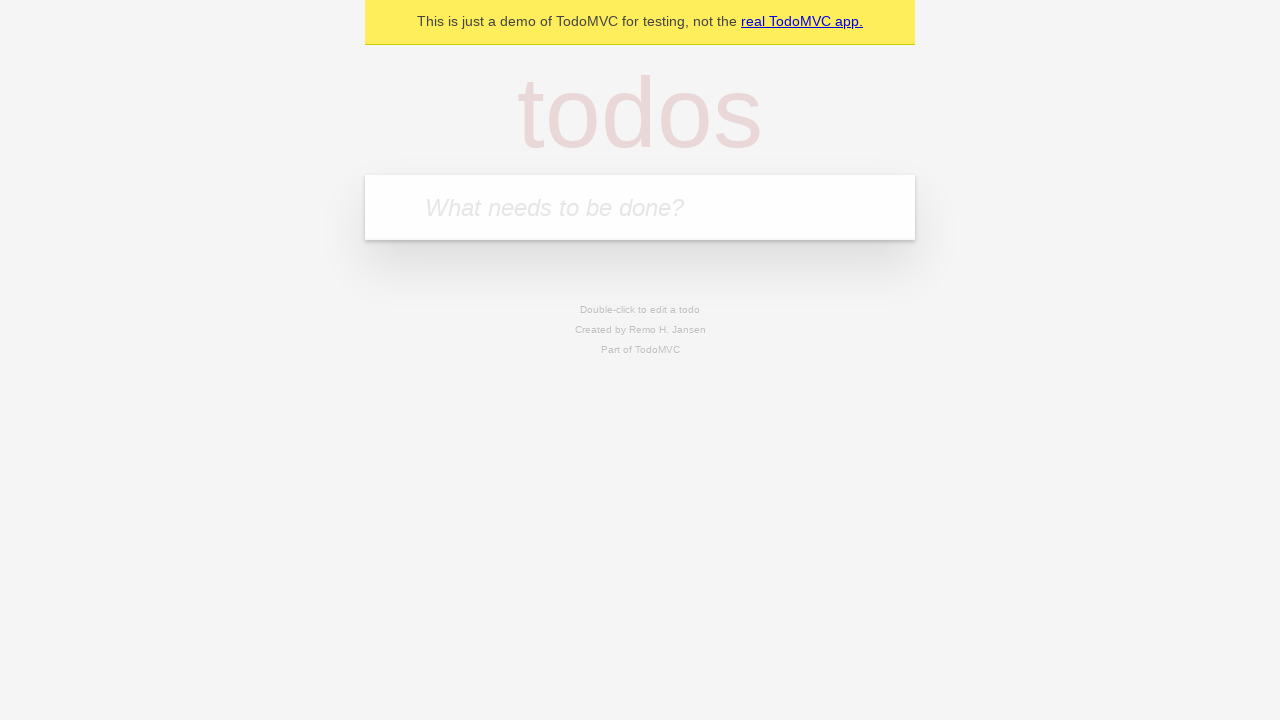

Filled new todo field with 'buy some cheese' on .new-todo
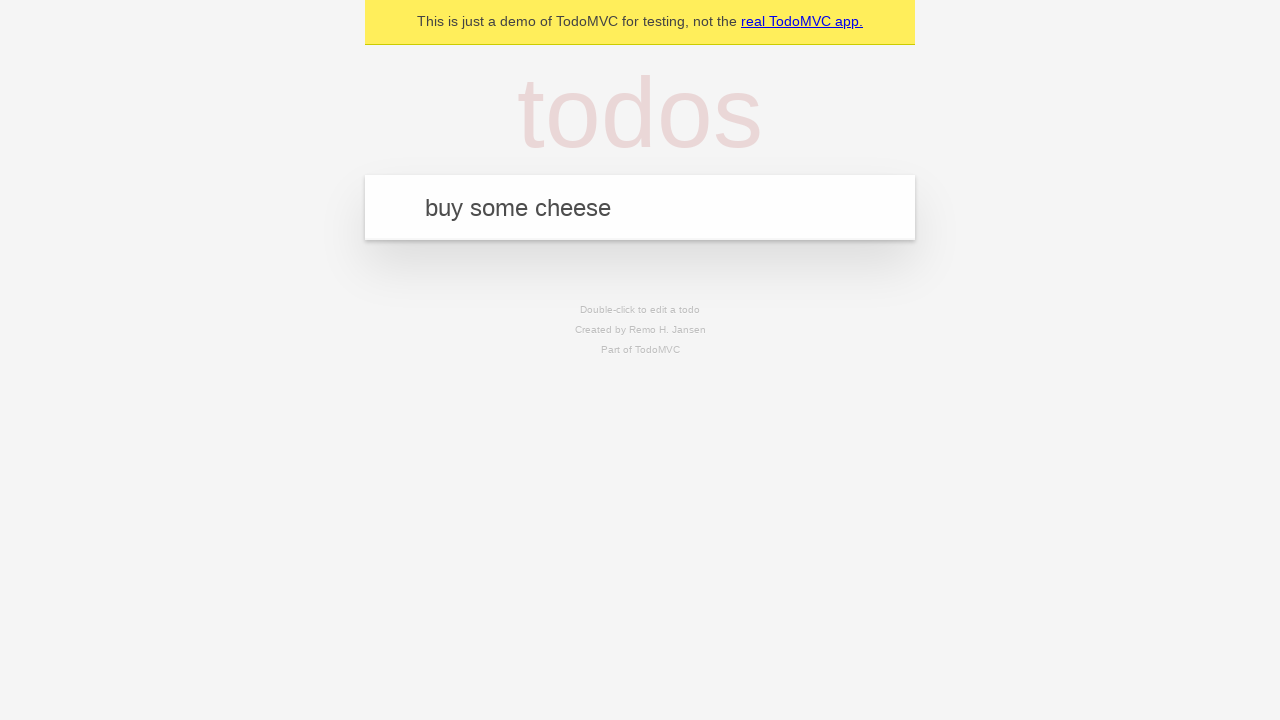

Pressed Enter to create first todo item on .new-todo
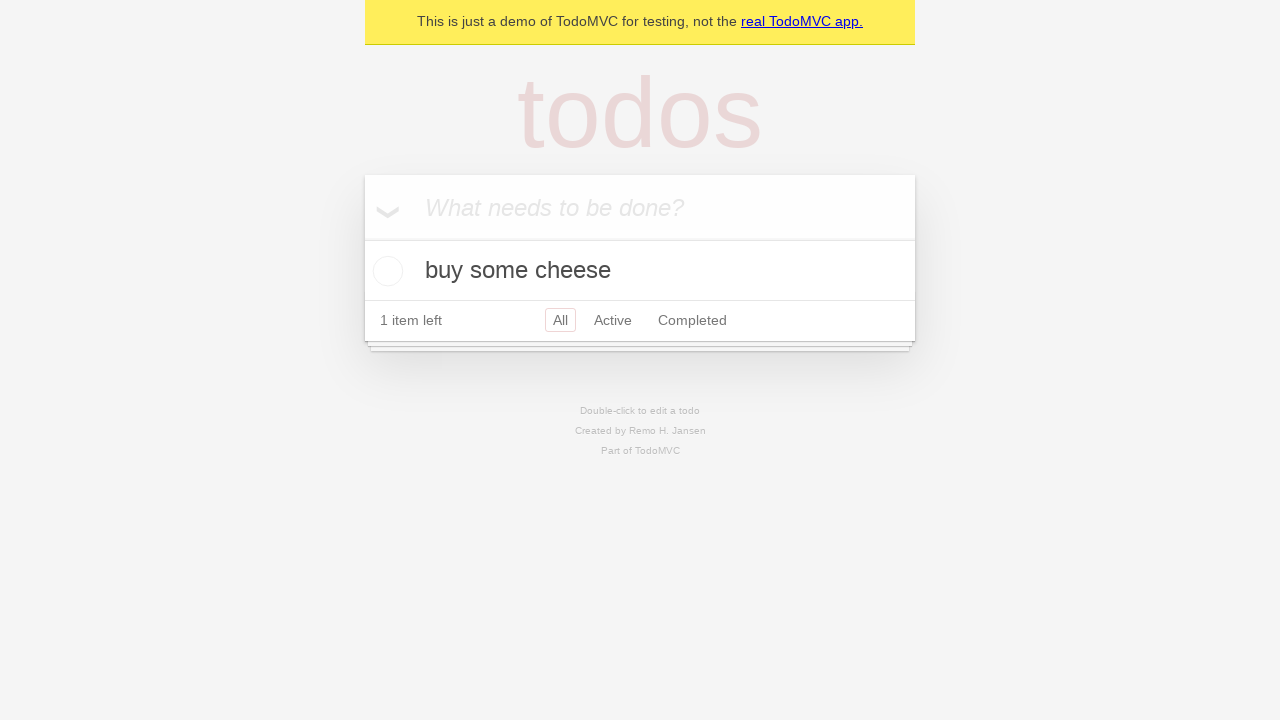

Filled new todo field with 'feed the cat' on .new-todo
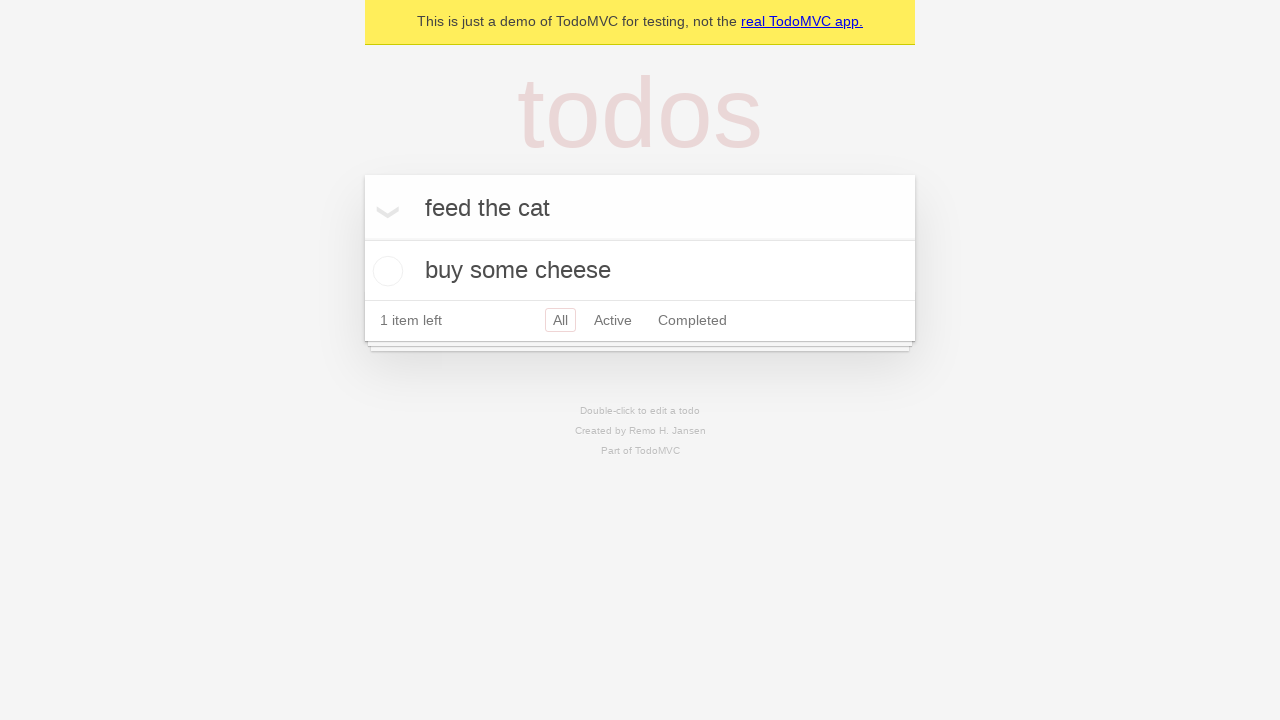

Pressed Enter to create second todo item on .new-todo
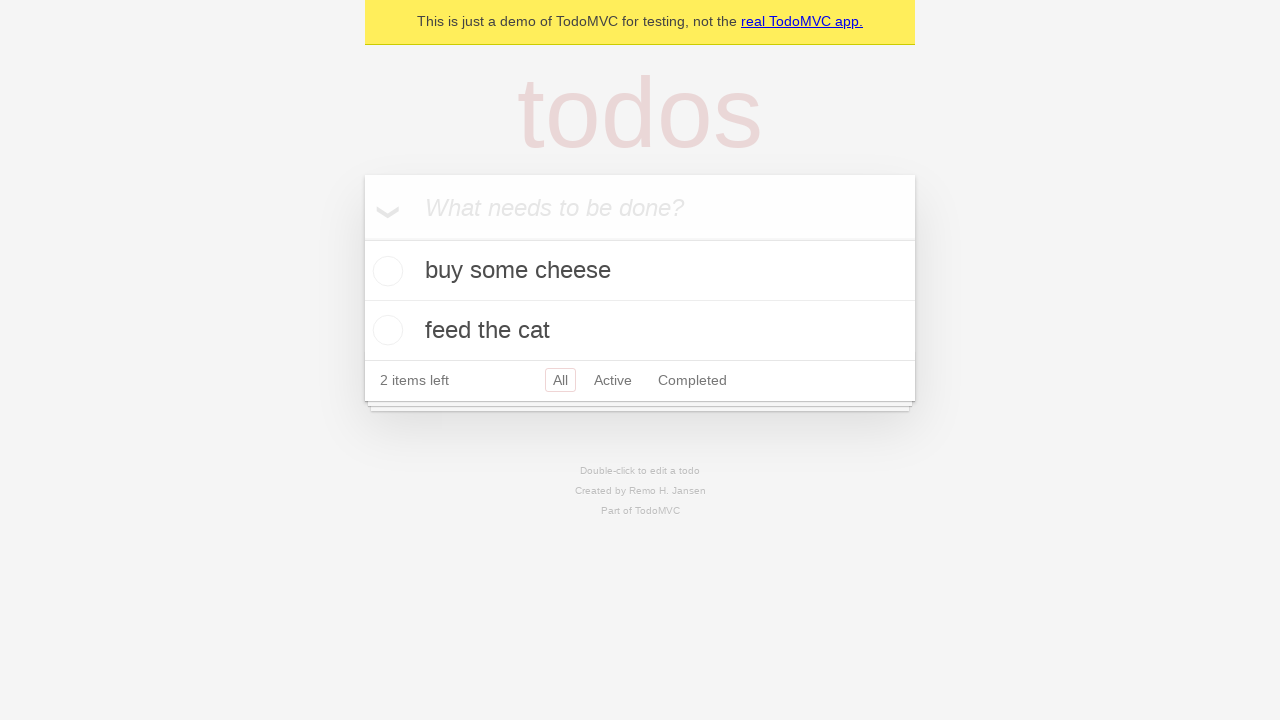

Waited for second todo item to appear in the list
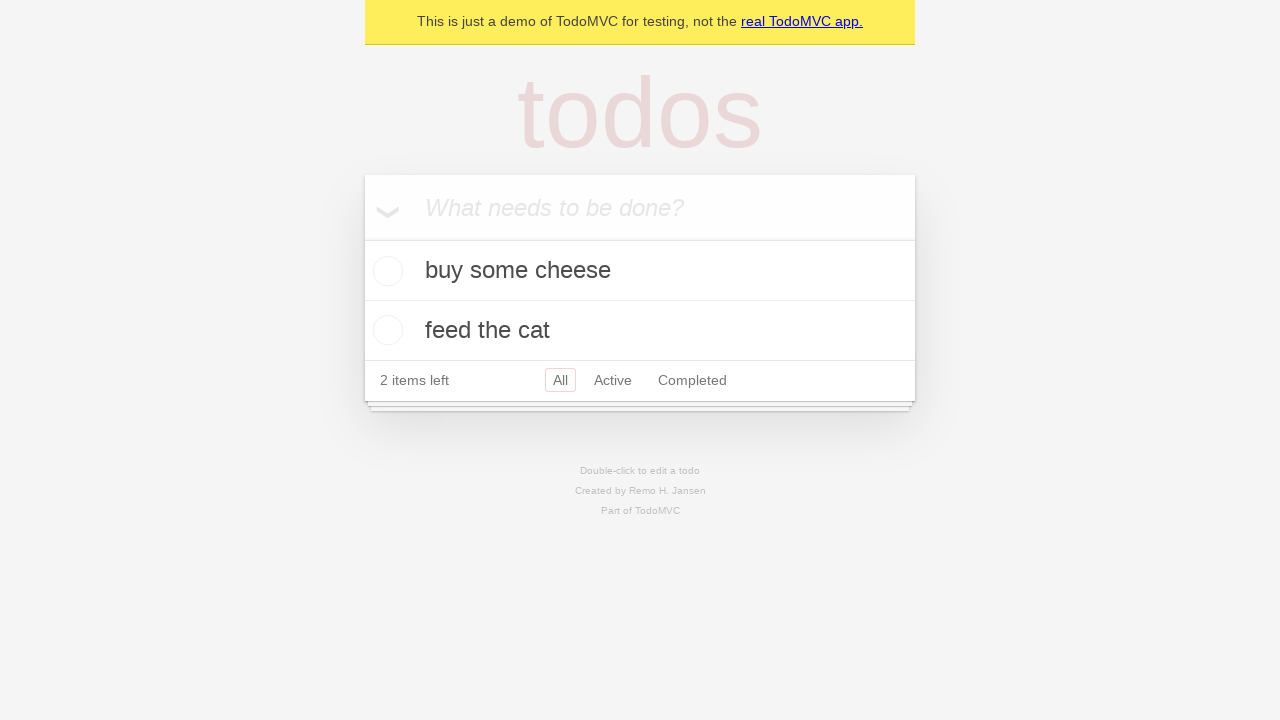

Marked first todo item as complete by checking its toggle at (385, 271) on .todo-list li >> nth=0 >> .toggle
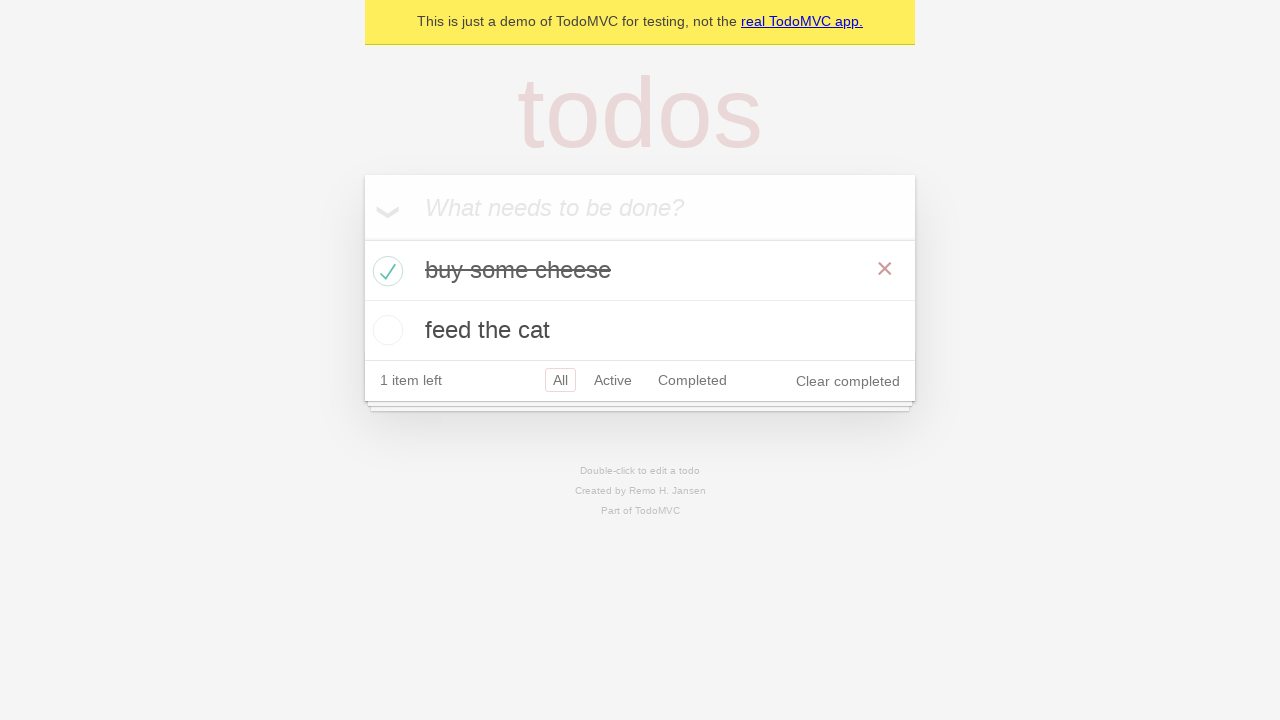

Un-marked first todo item as complete by unchecking its toggle at (385, 271) on .todo-list li >> nth=0 >> .toggle
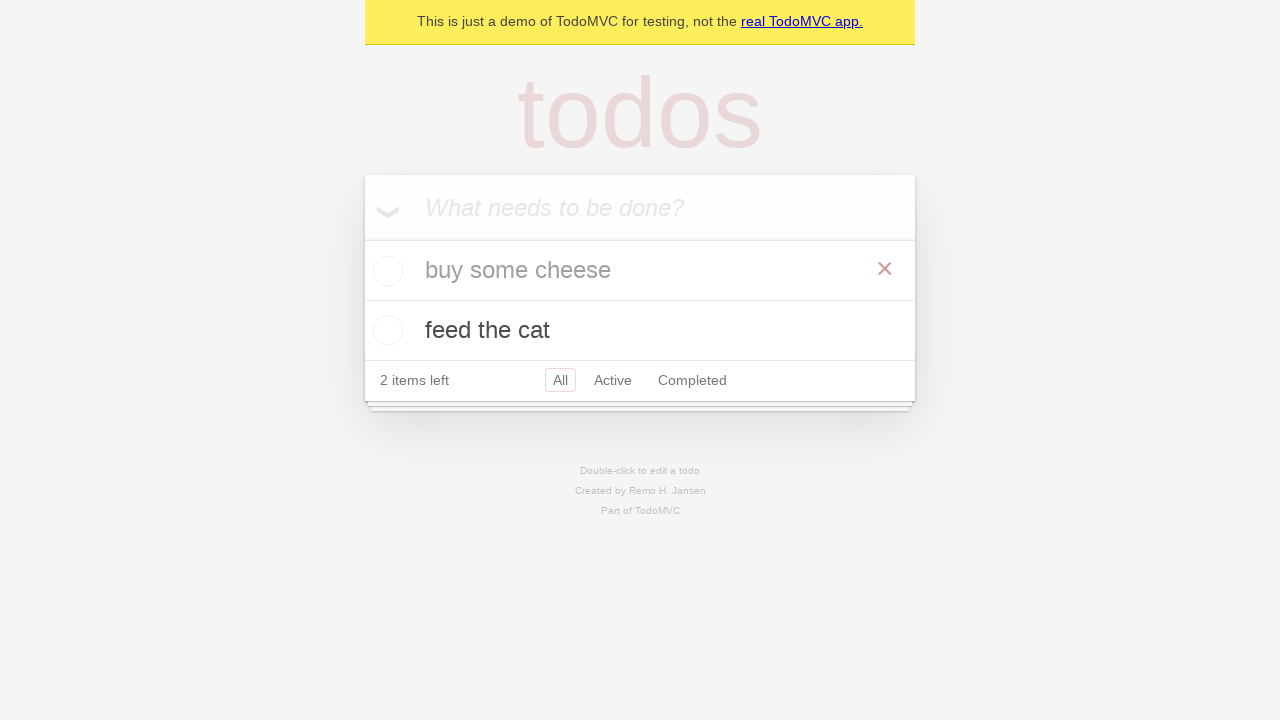

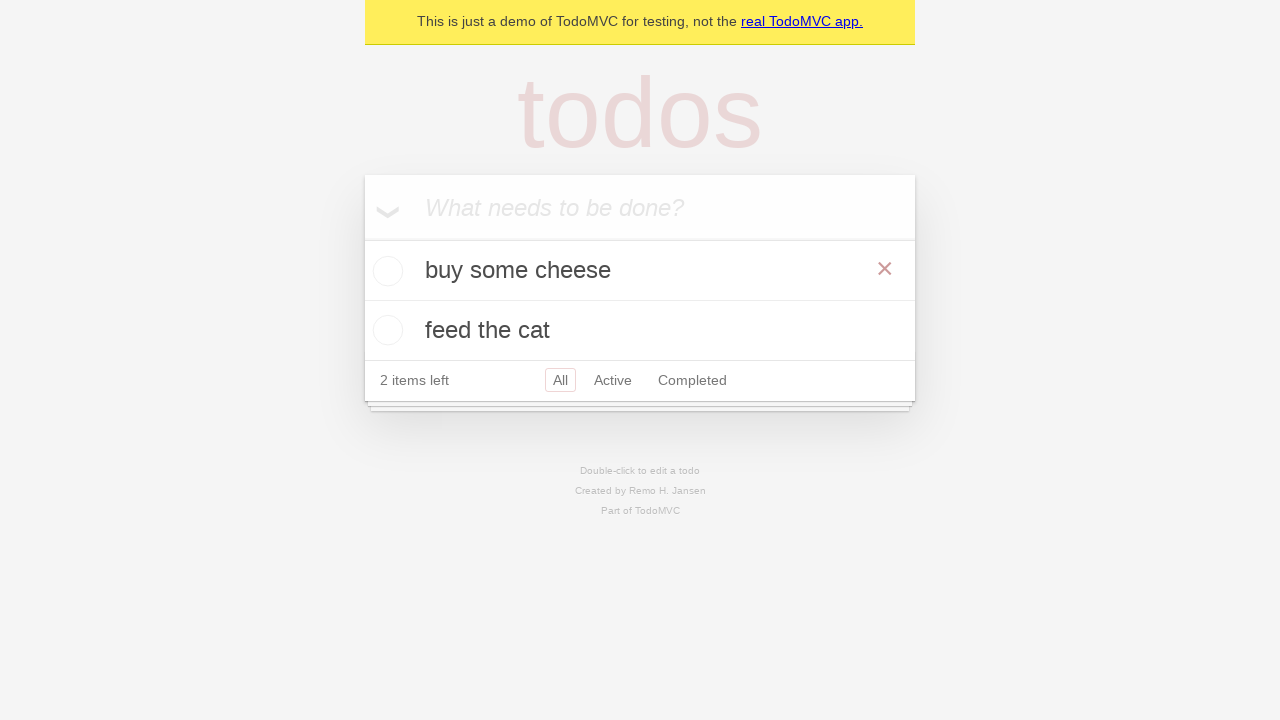